Tests dragging a price slider element horizontally by 100 pixels

Starting URL: http://omayo.blogspot.com/p/page3.html

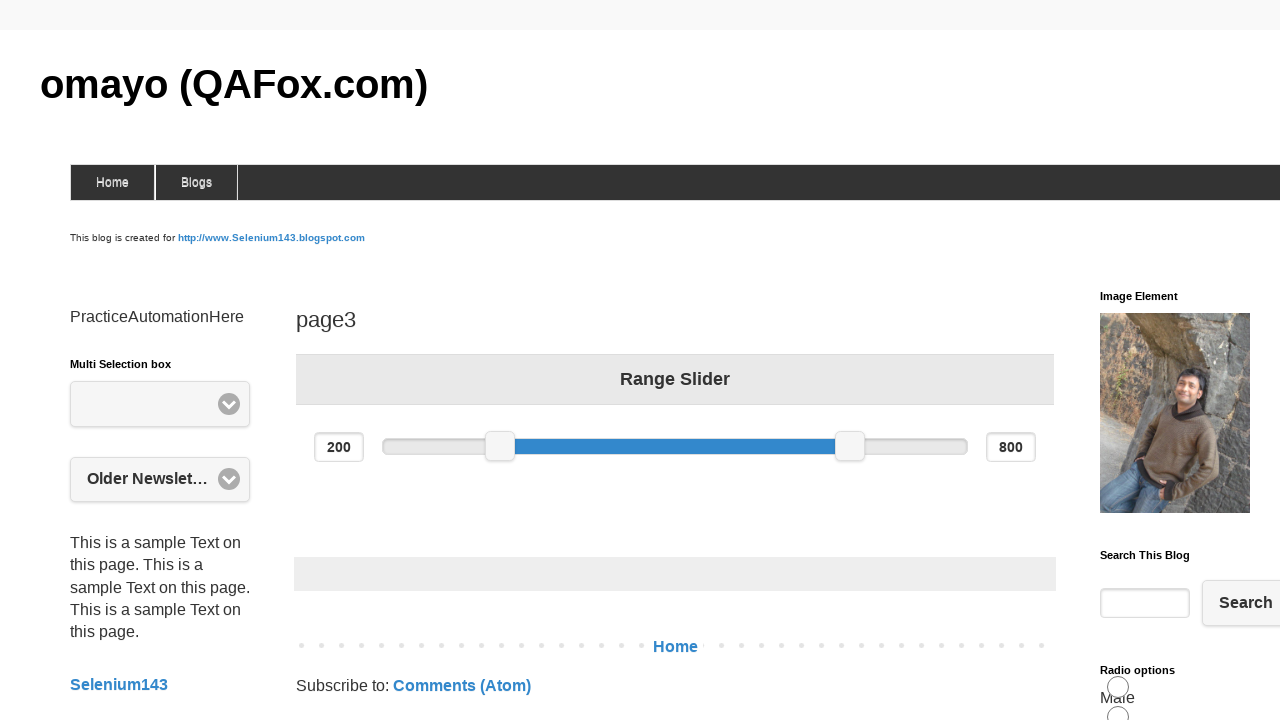

Located the min price slider handle element
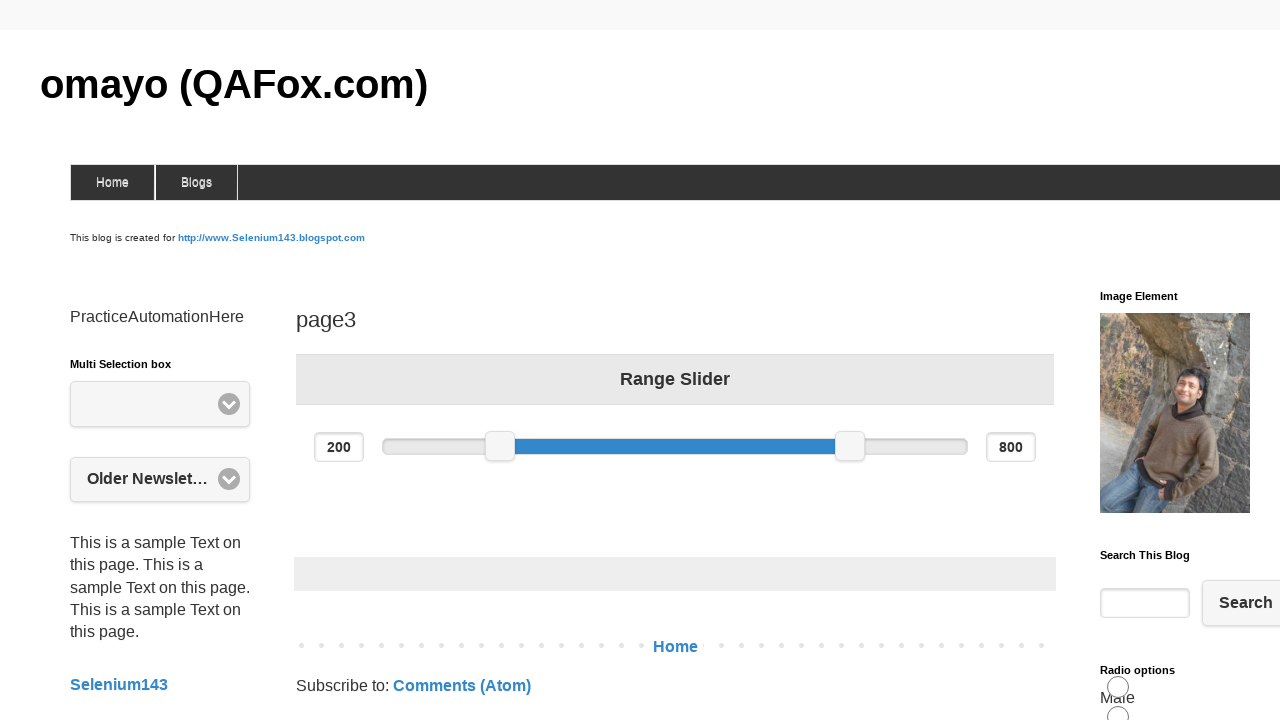

Retrieved bounding box of the price slider element
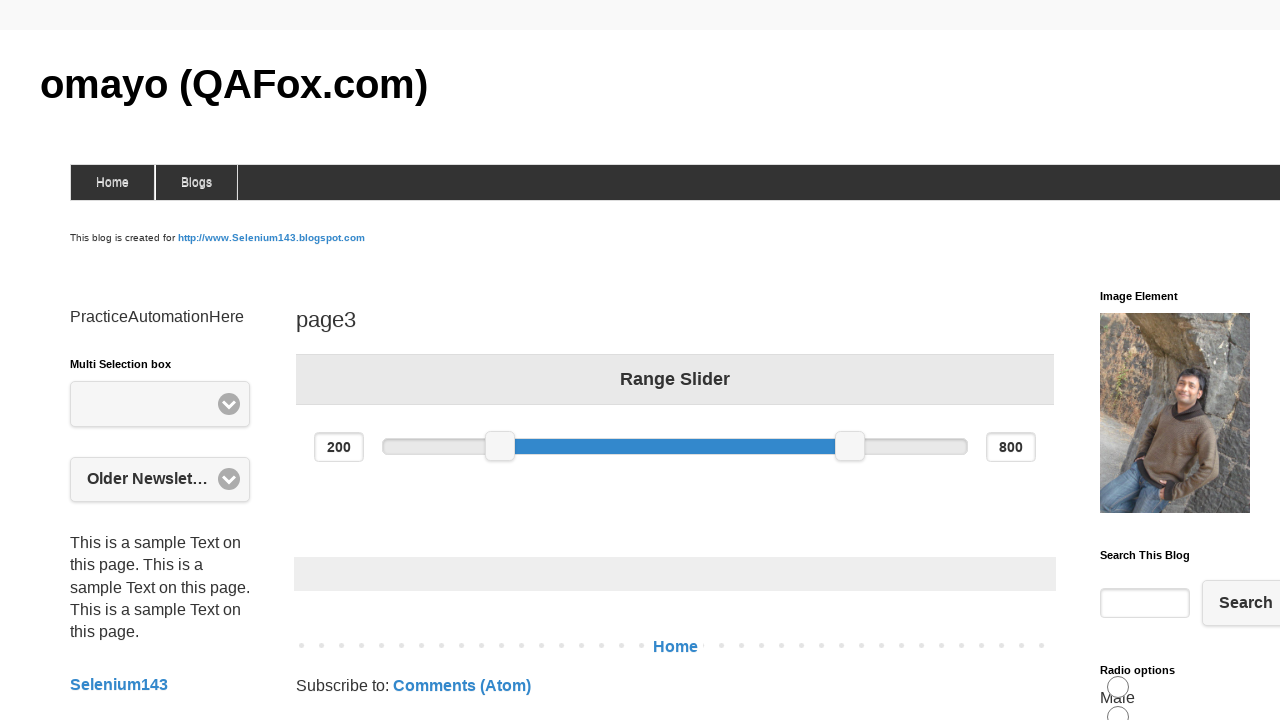

Moved mouse to the center of the price slider at (500, 446)
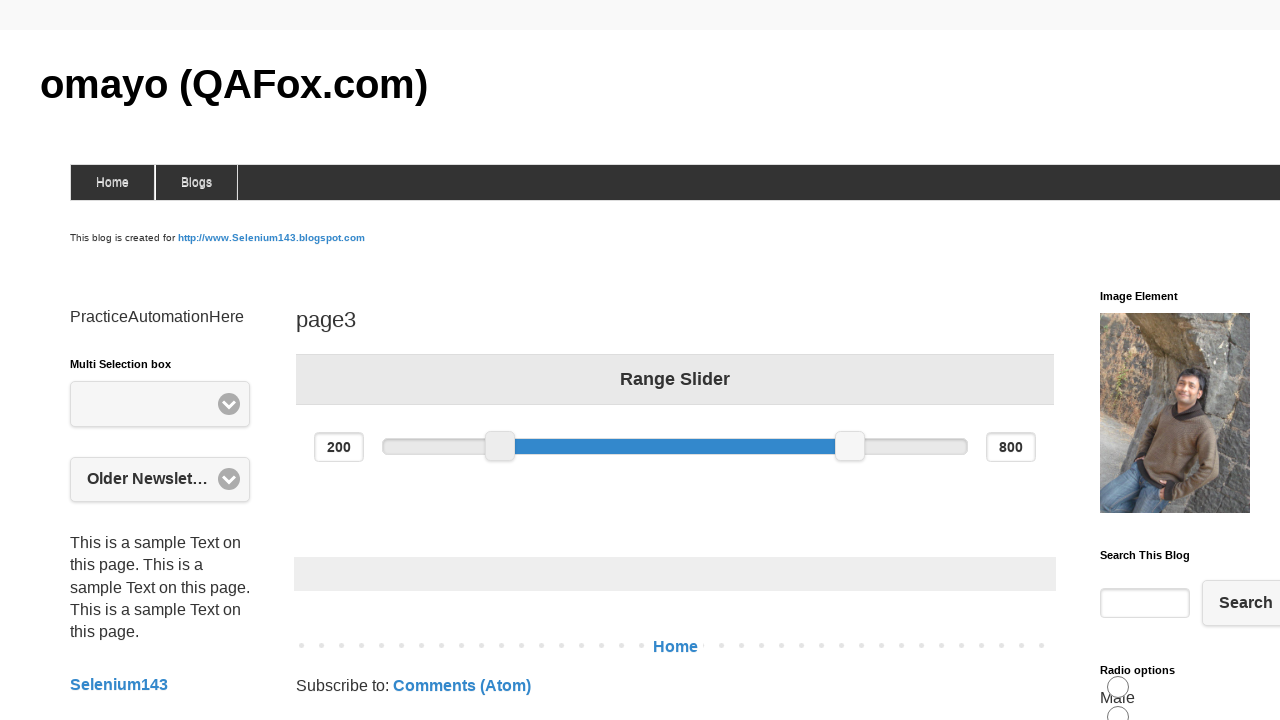

Pressed mouse button down on the slider at (500, 446)
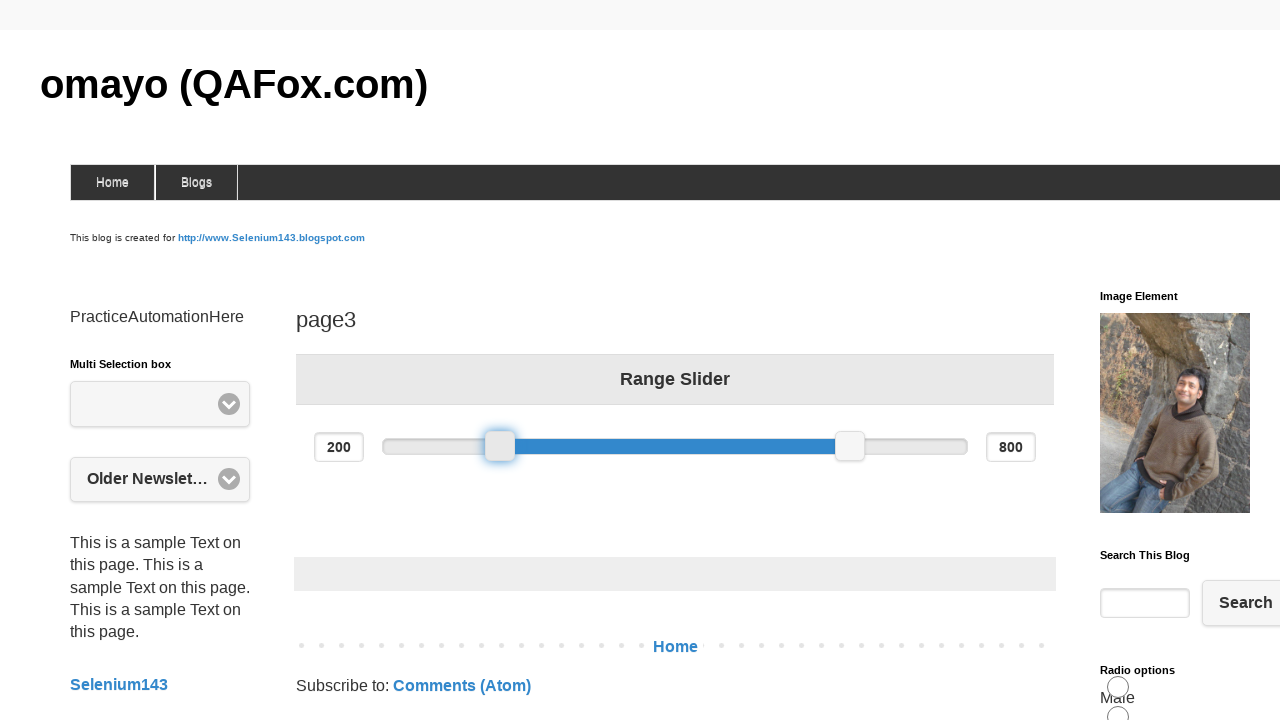

Dragged the slider 100 pixels to the right at (600, 446)
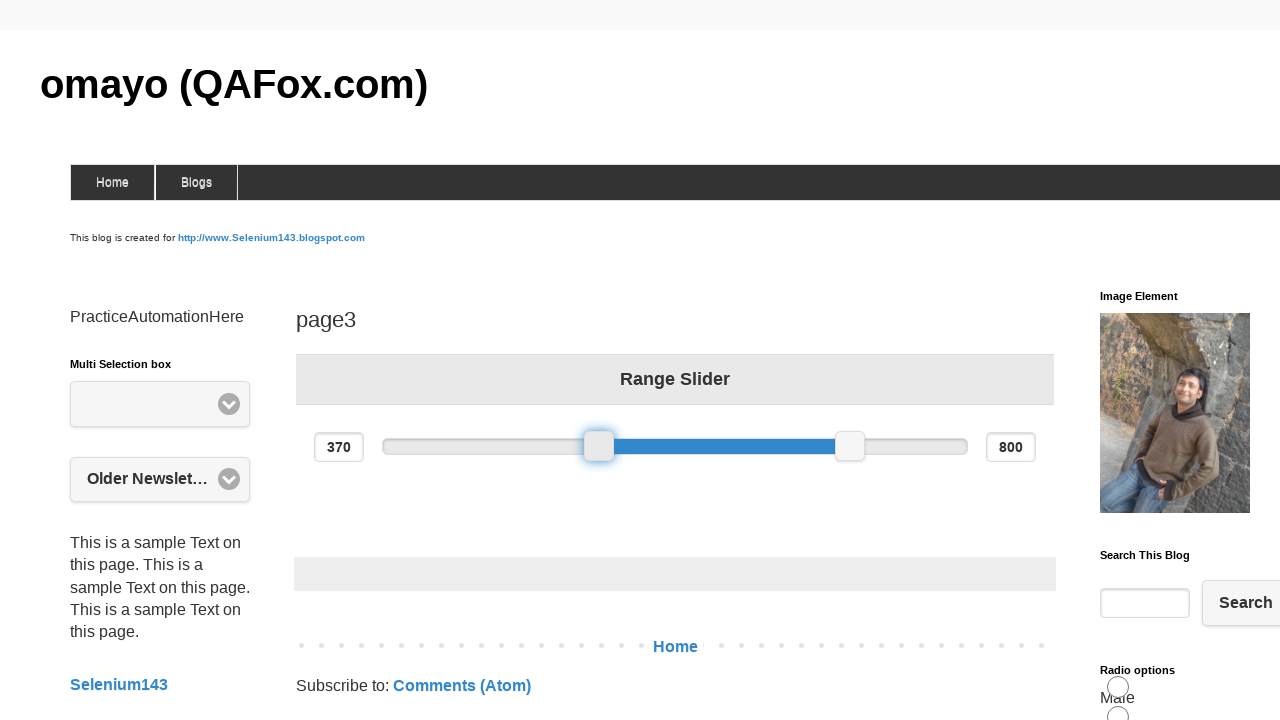

Released the mouse button to complete the drag action at (600, 446)
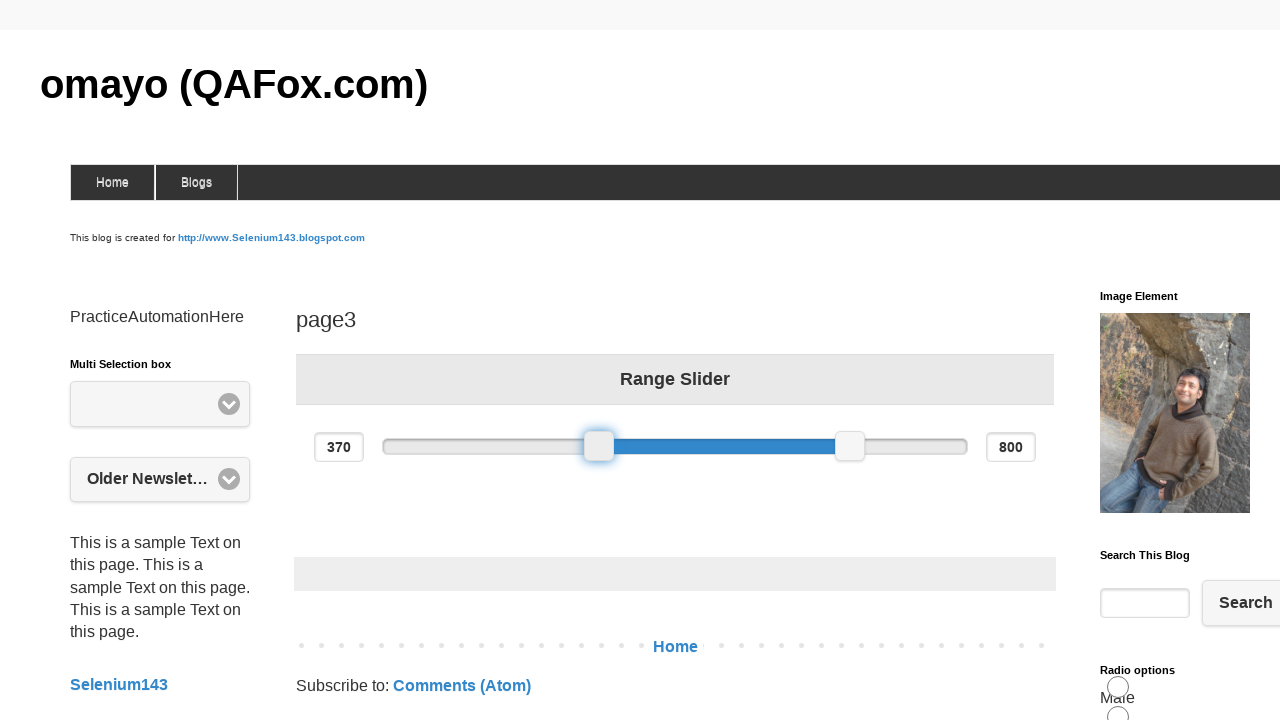

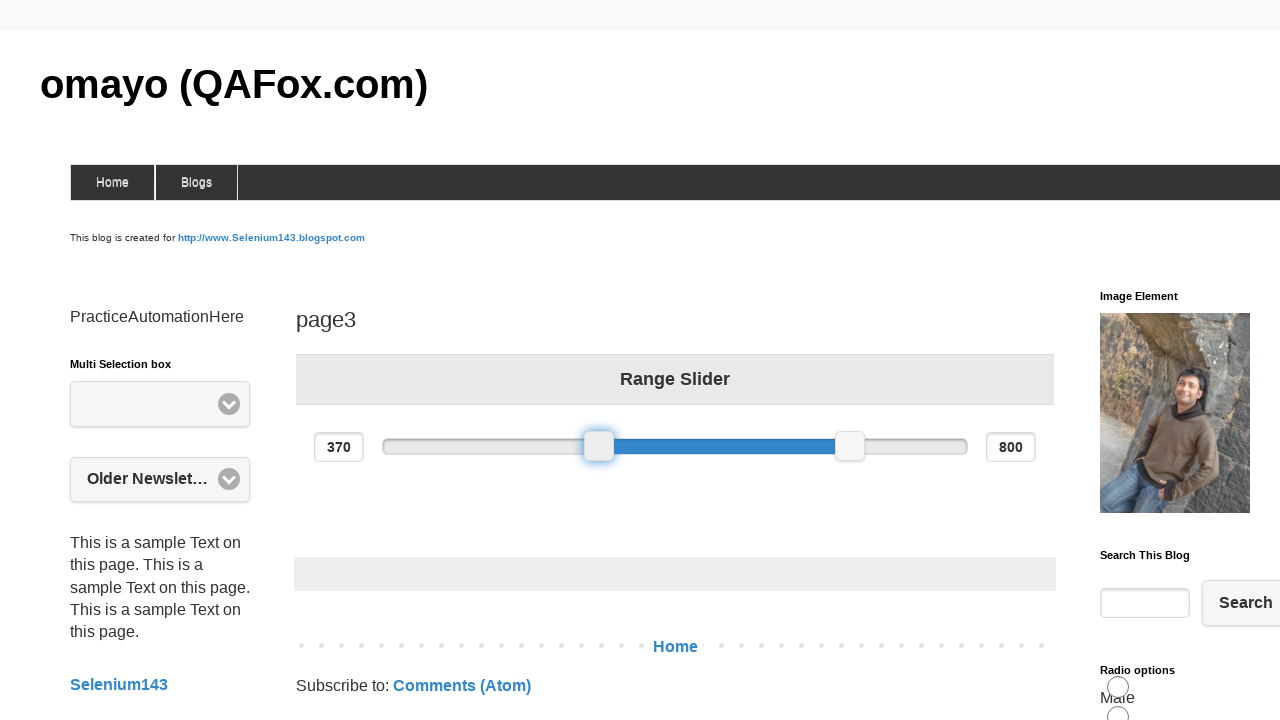